Tests an e-commerce shopping flow by adding multiple vegetables to cart, proceeding to checkout, applying a promo code, and verifying the promo is applied successfully.

Starting URL: https://rahulshettyacademy.com/seleniumPractise/#/

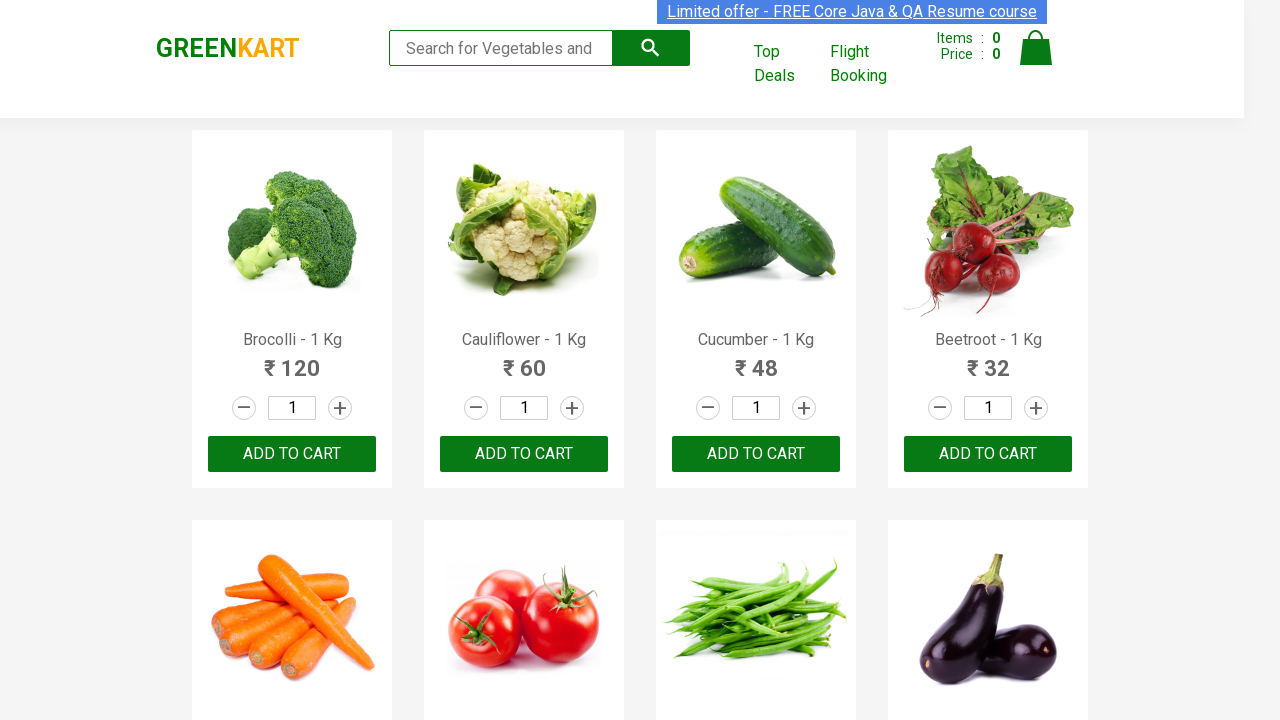

Waited for product names to load on the page
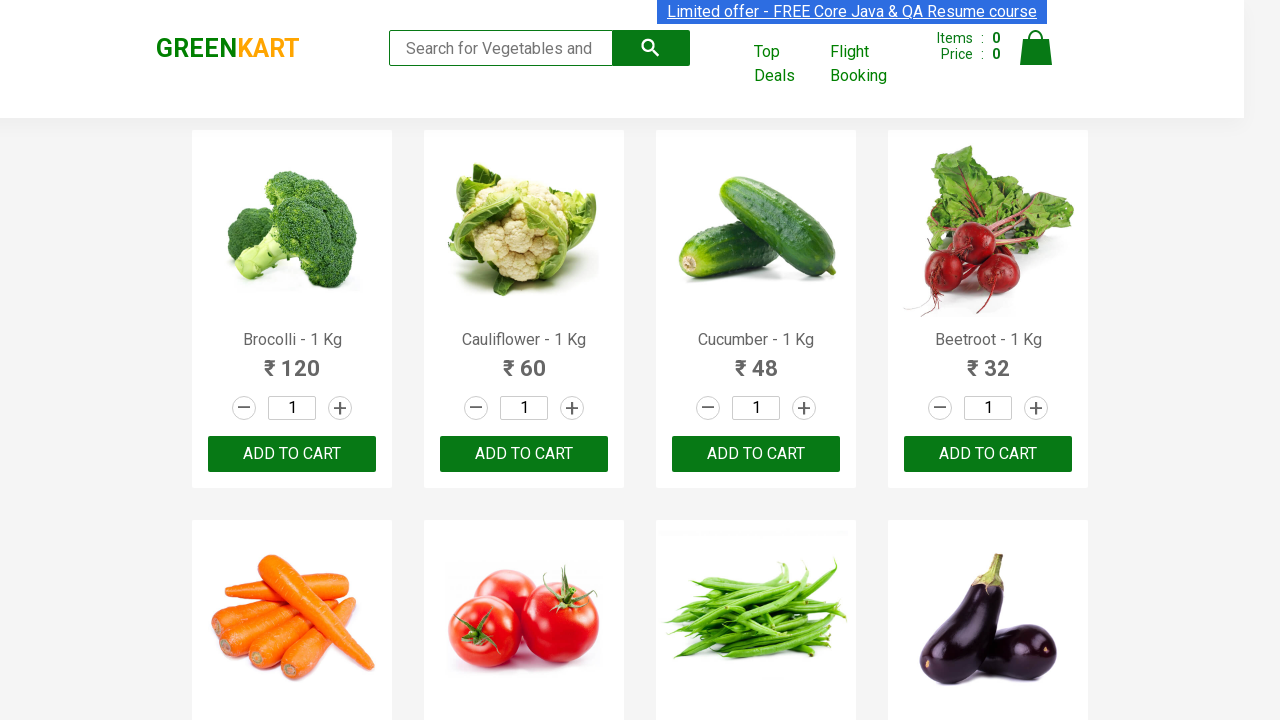

Retrieved all product name elements
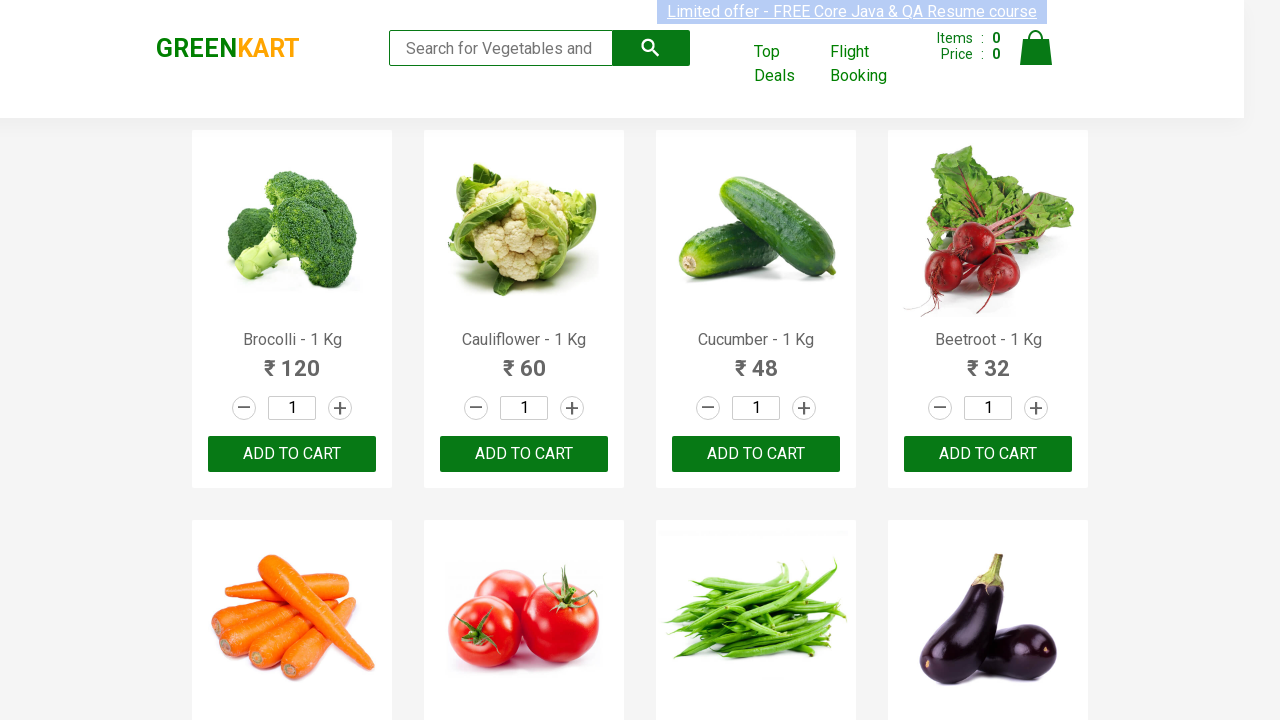

Retrieved all add to cart buttons
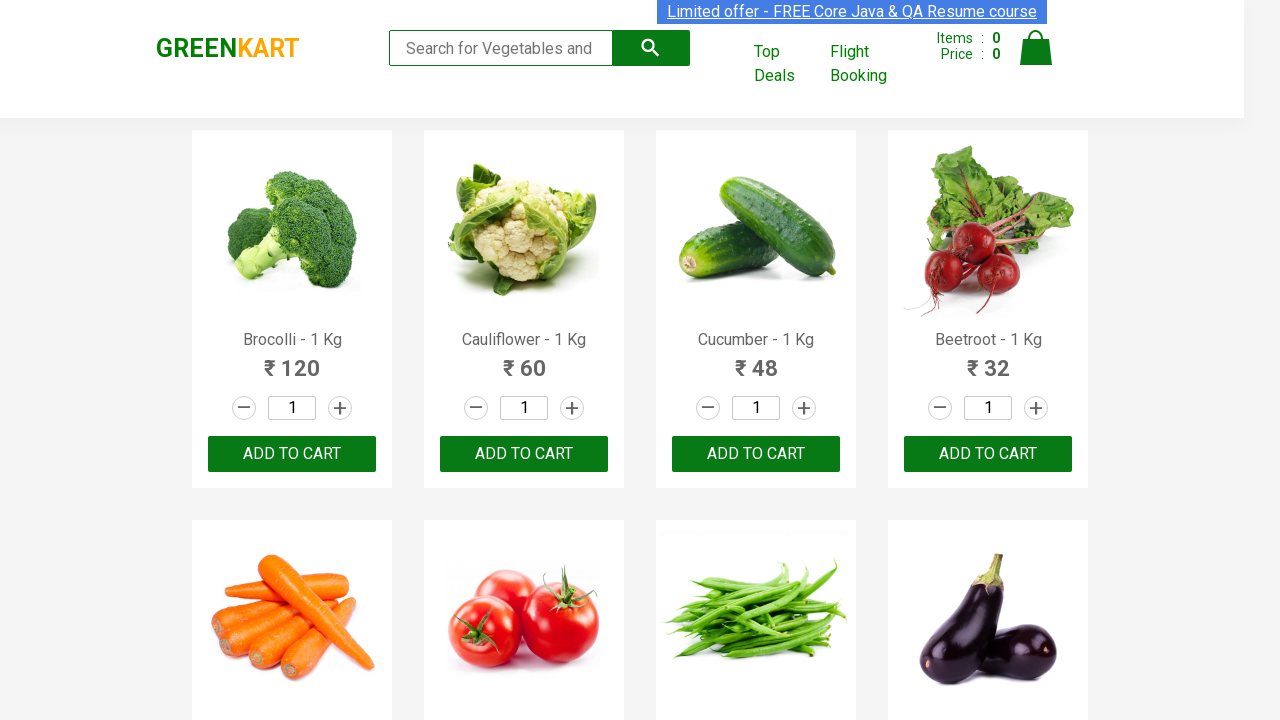

Added 'Brocolli' to cart
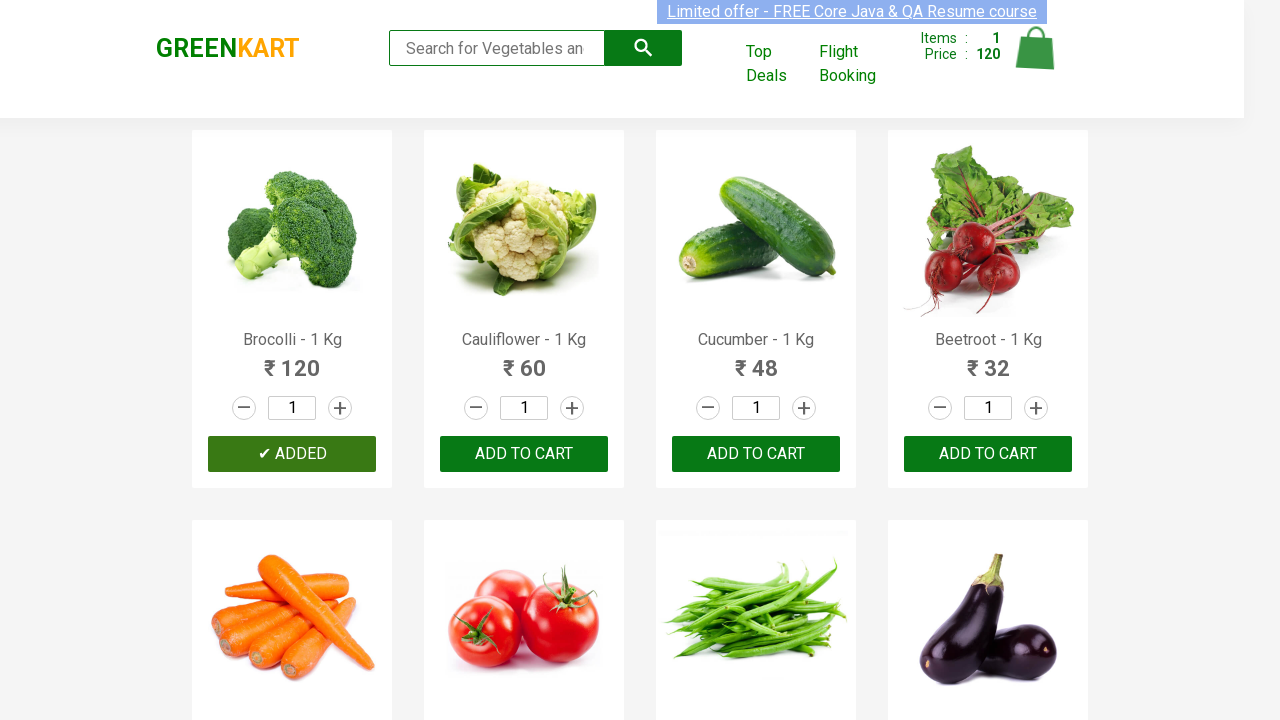

Added 'Cucumber' to cart
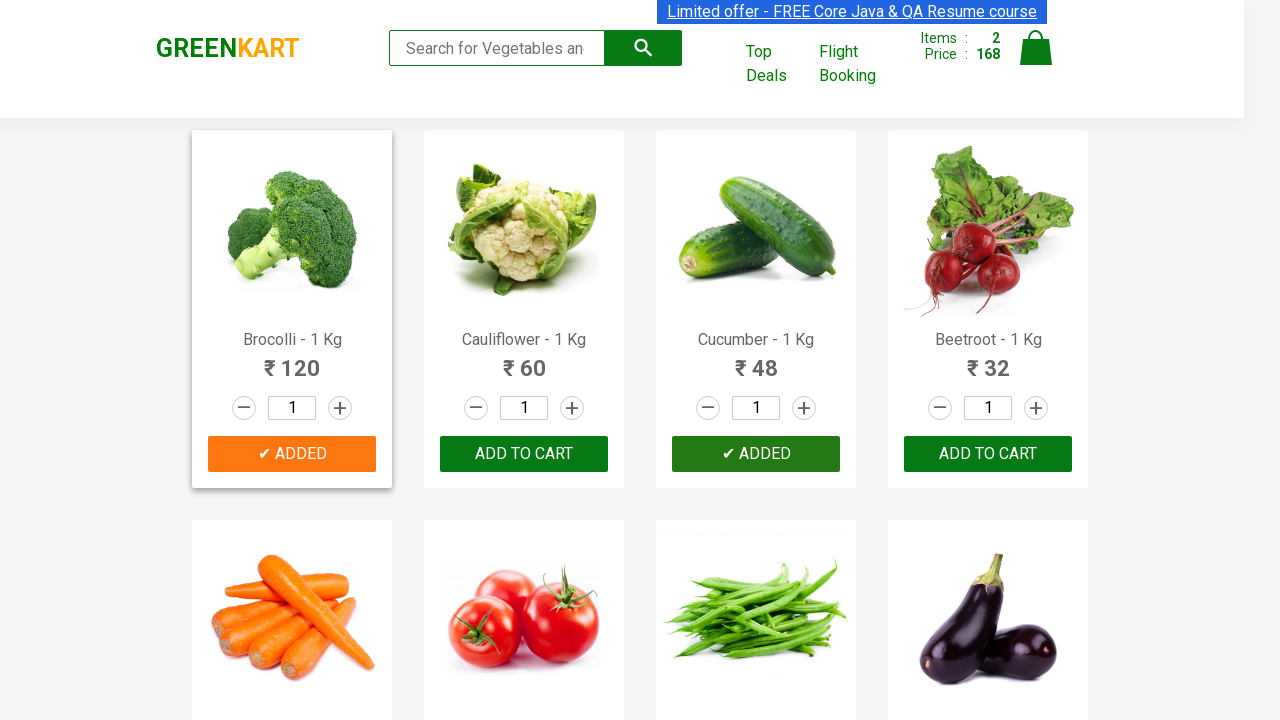

Added 'Beetroot' to cart
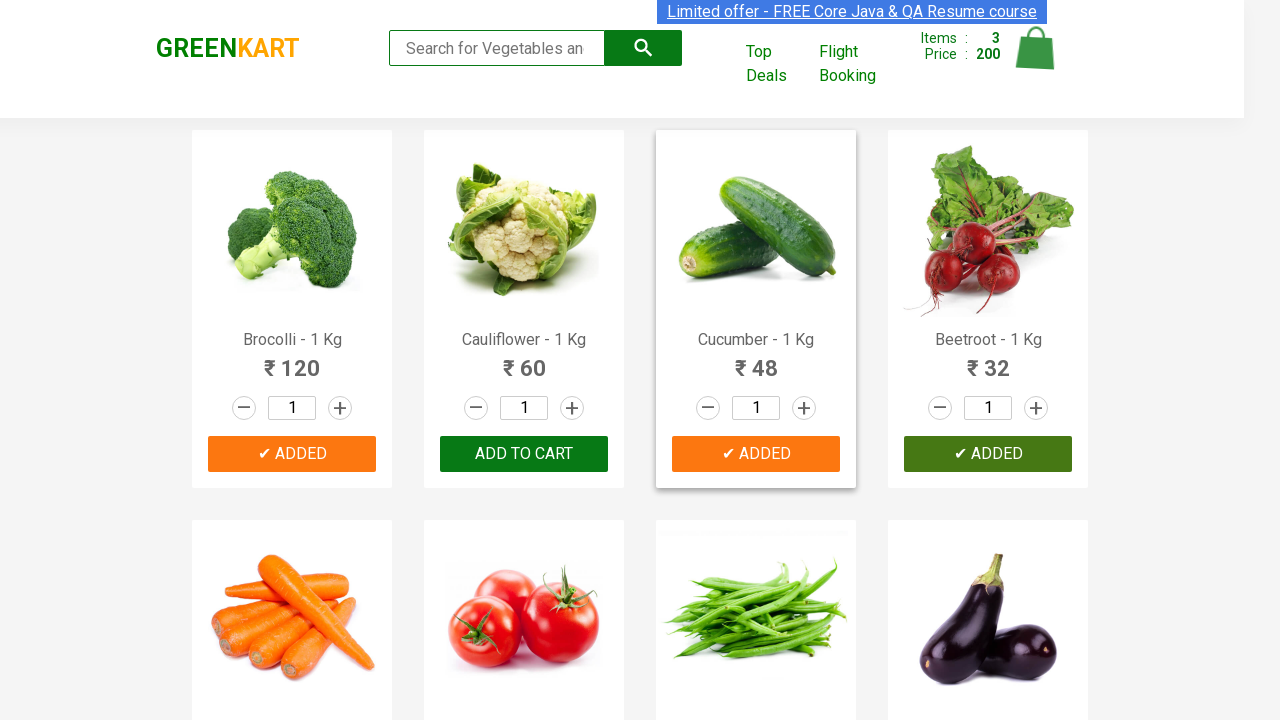

Added 'Carrot' to cart
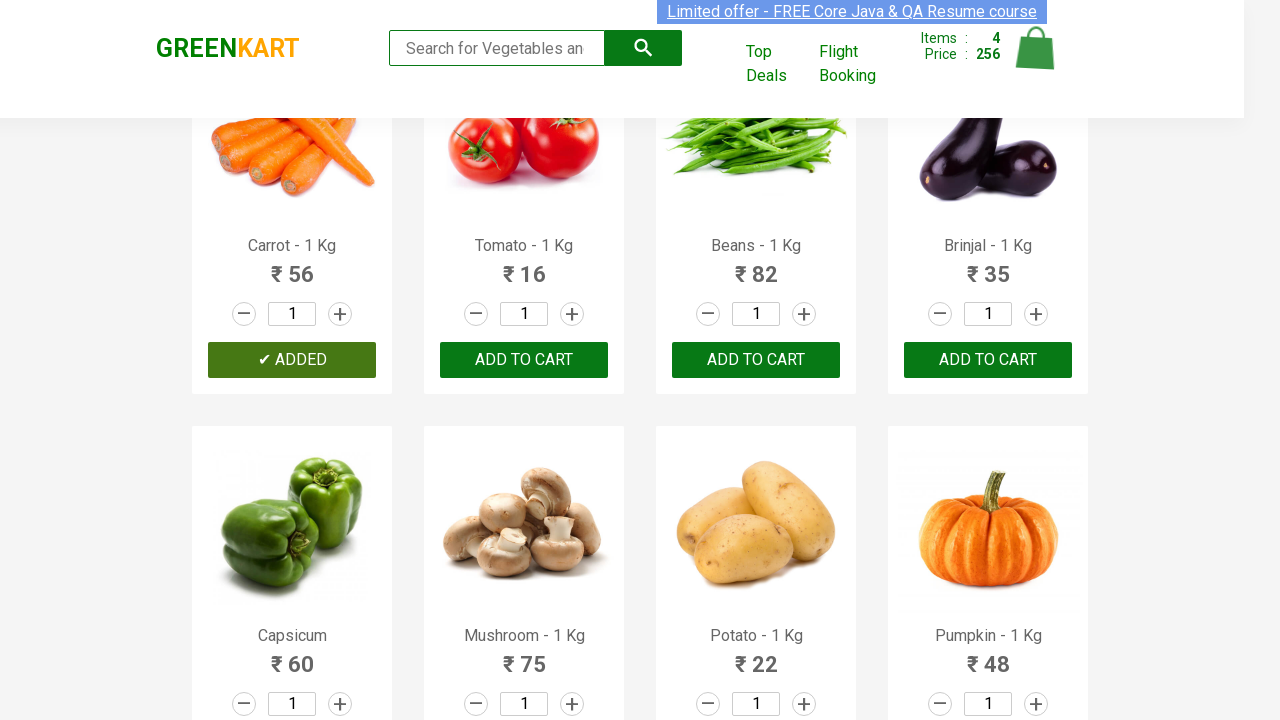

Clicked on cart icon to view cart at (1036, 48) on img[alt='Cart']
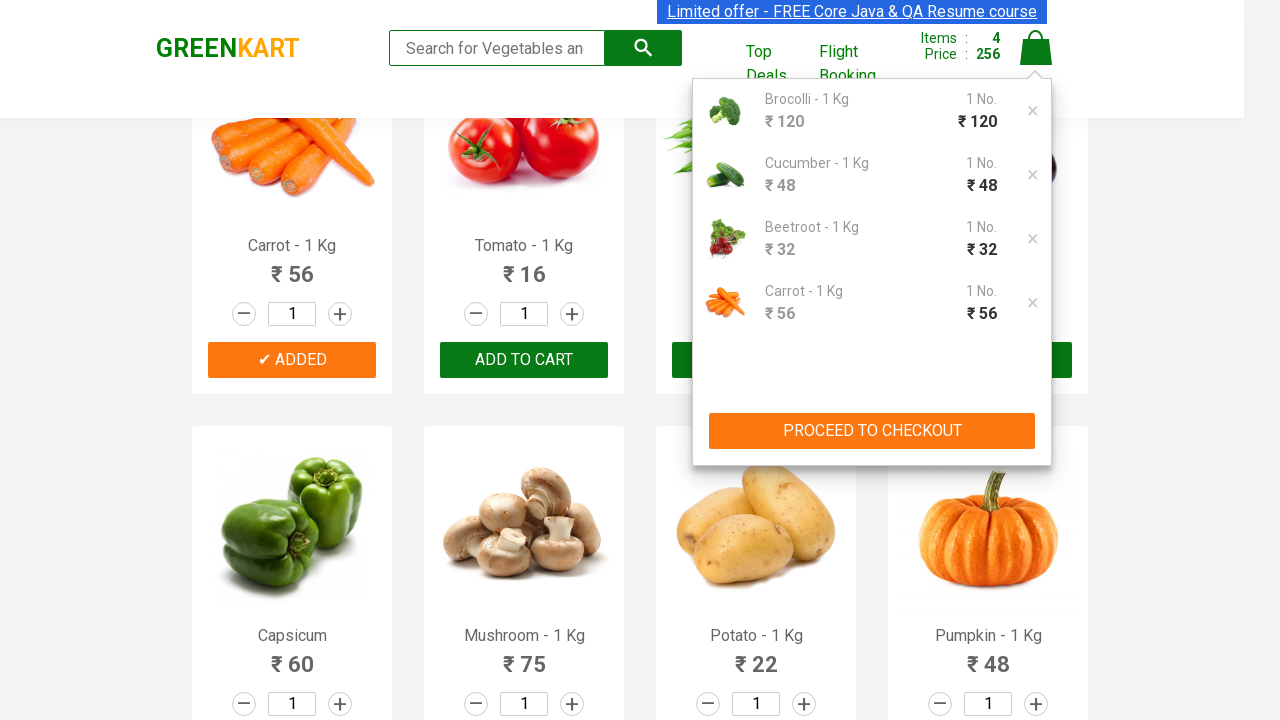

Clicked proceed to checkout button at (872, 431) on xpath=//button[contains(text(),'PROCEED TO CHECKOUT')]
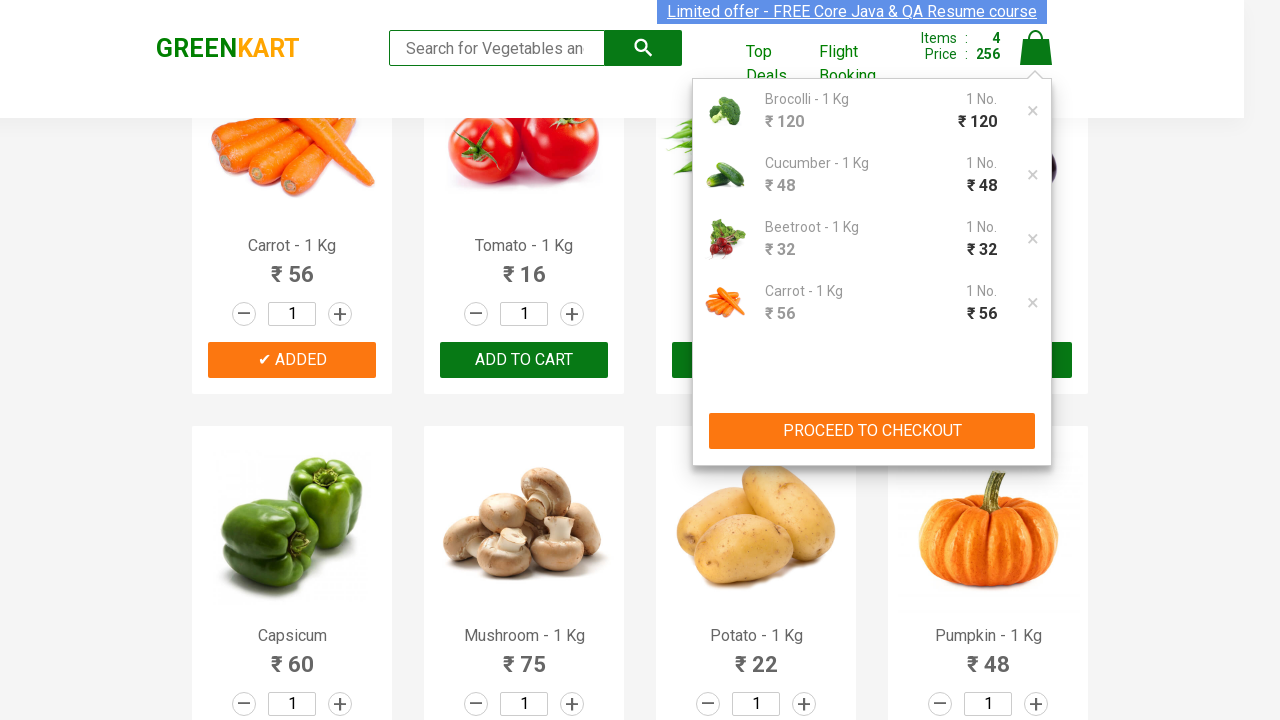

Waited for promo code input field to be visible
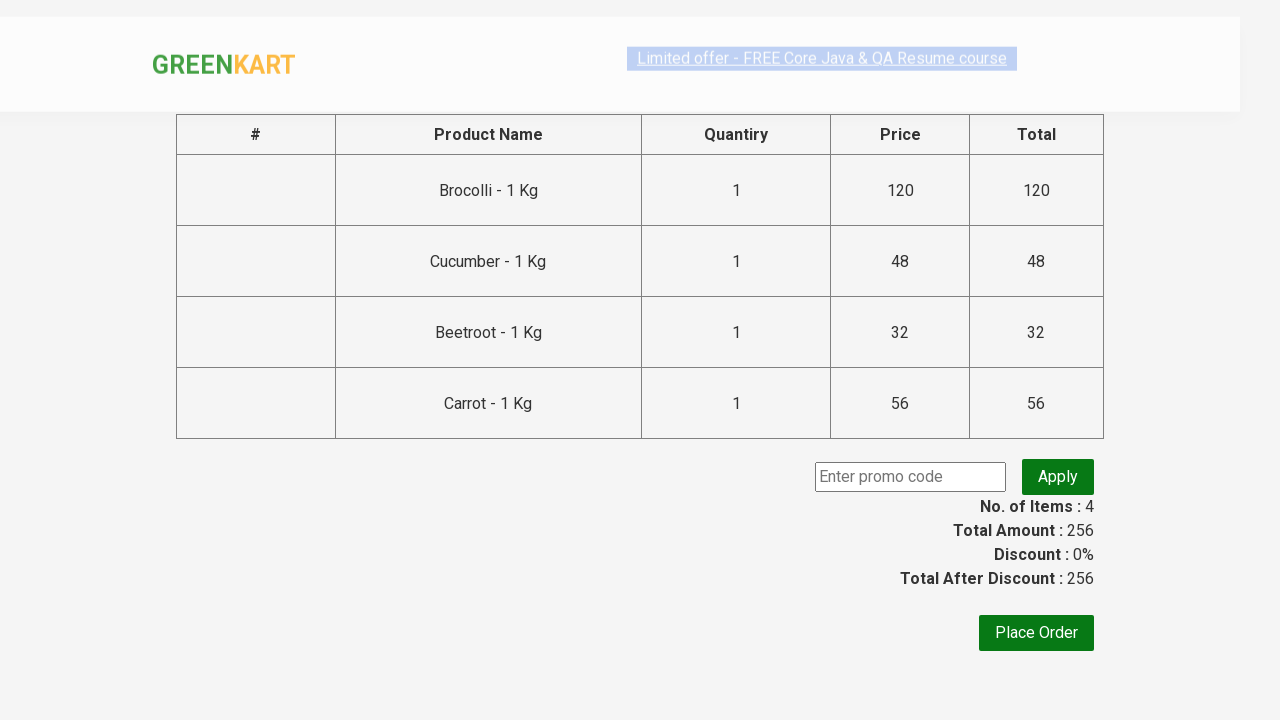

Filled promo code input with 'rahulshettyacademy' on input.promoCode
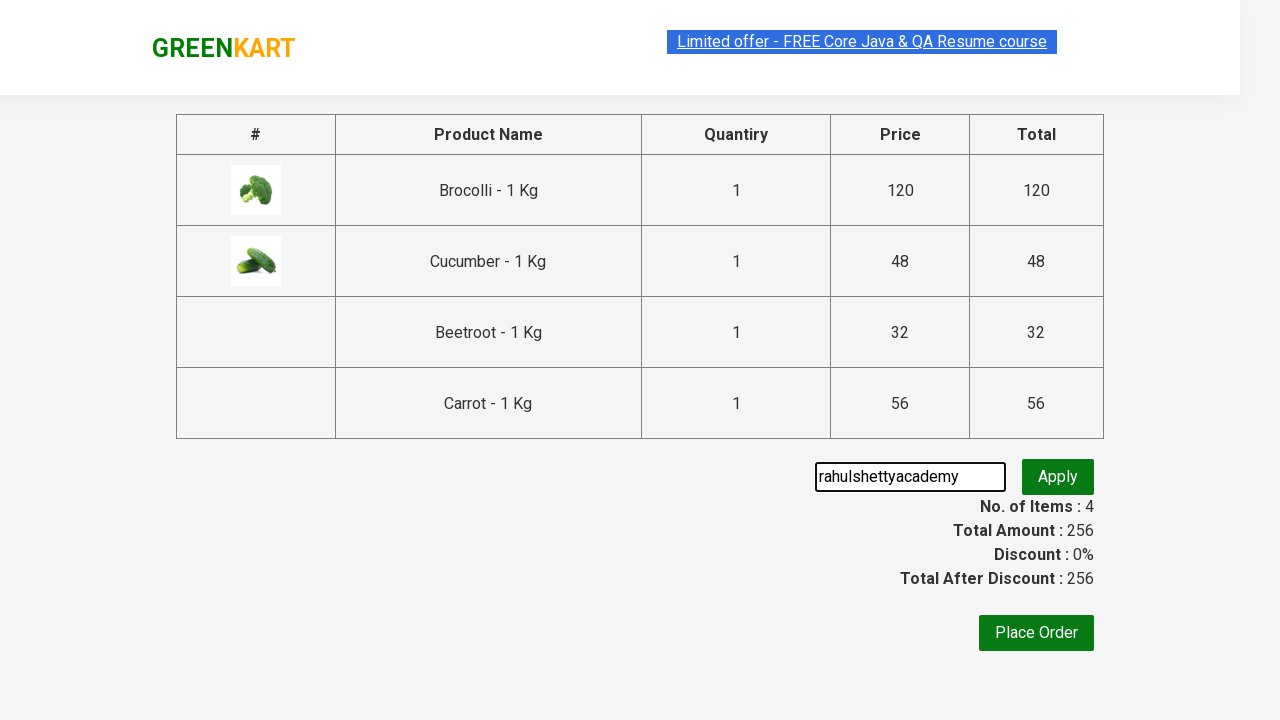

Clicked apply promo button at (1058, 477) on button.promoBtn
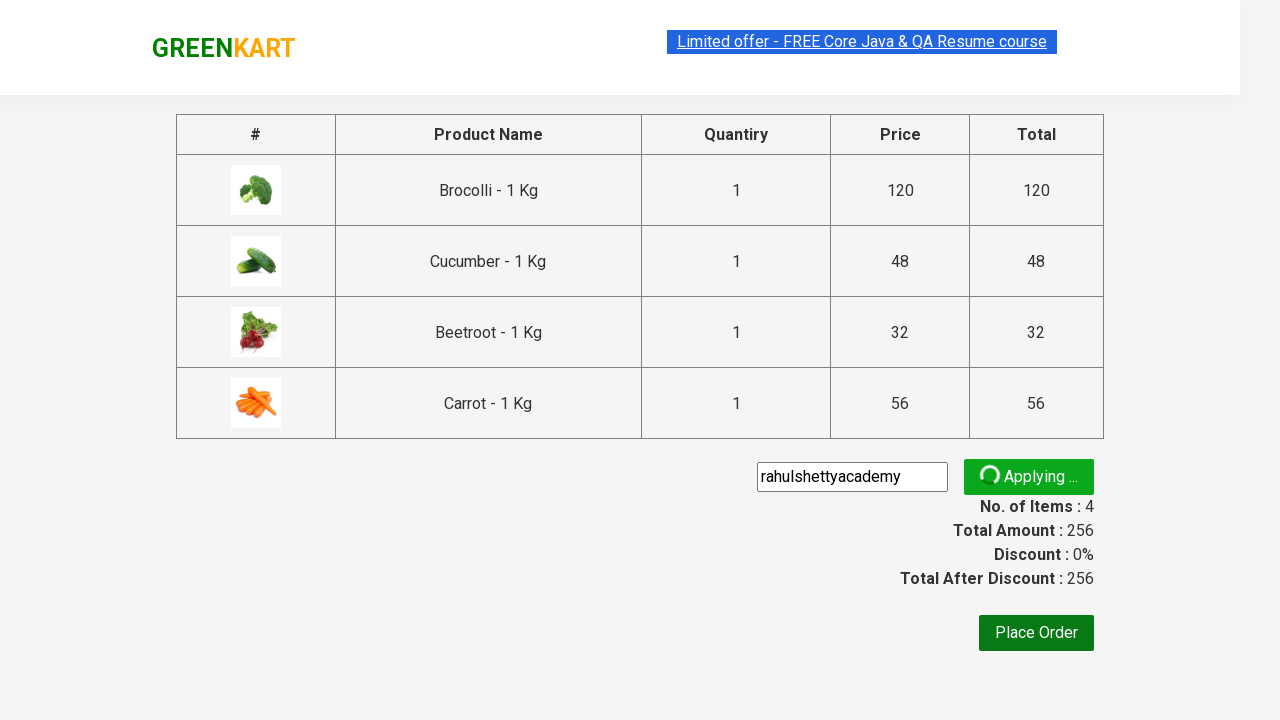

Verified promo code was successfully applied
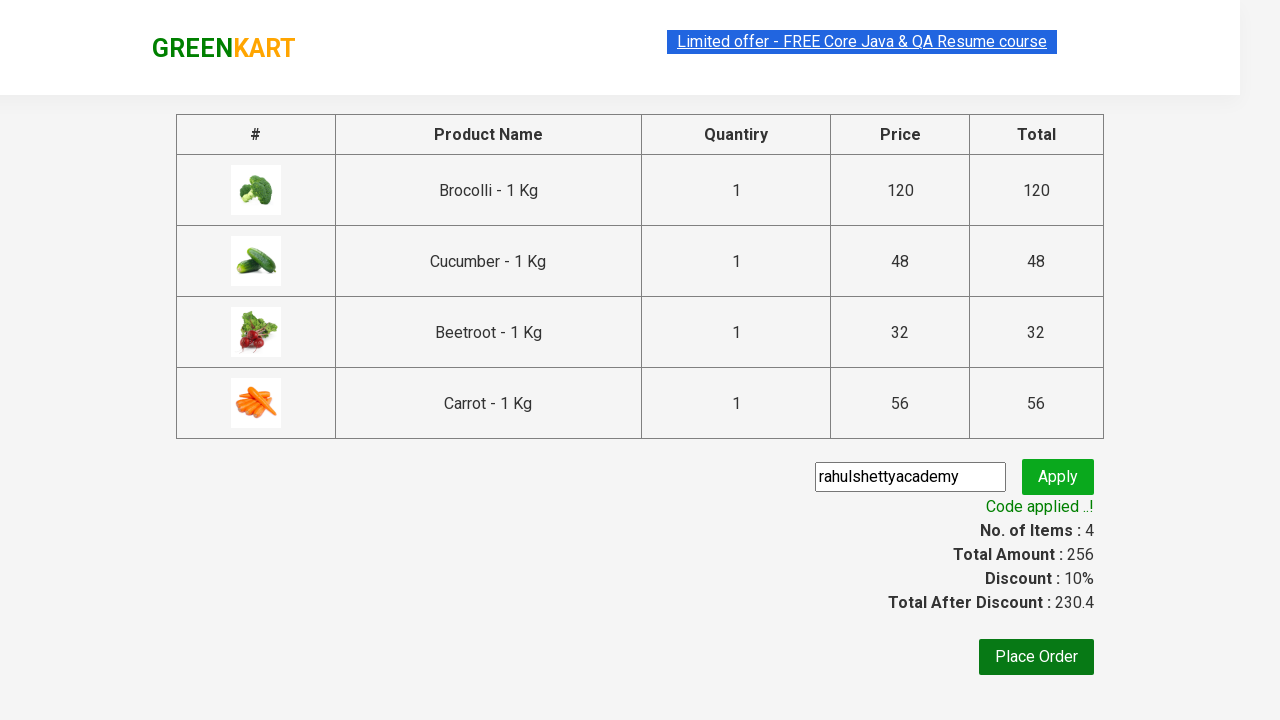

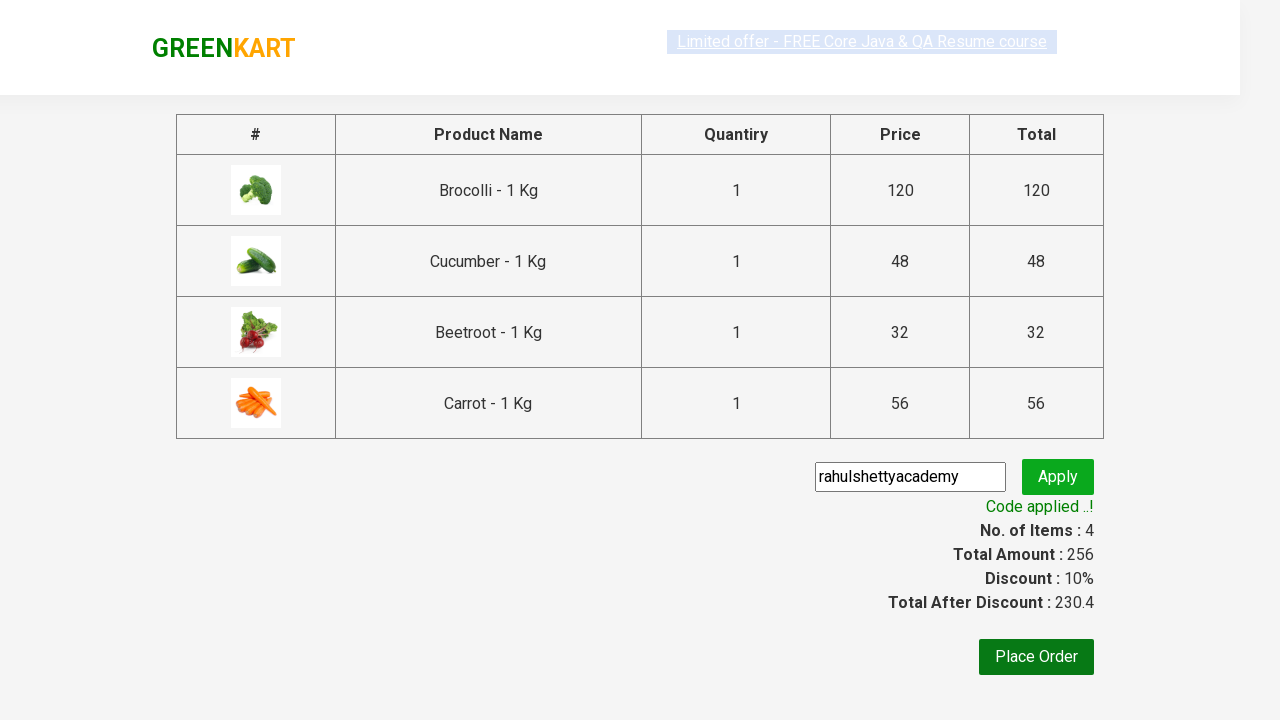